Tests JavaScript alert popup handling by clicking a button to trigger an alert, accepting it, and verifying the result message is displayed on the page.

Starting URL: http://the-internet.herokuapp.com/javascript_alerts

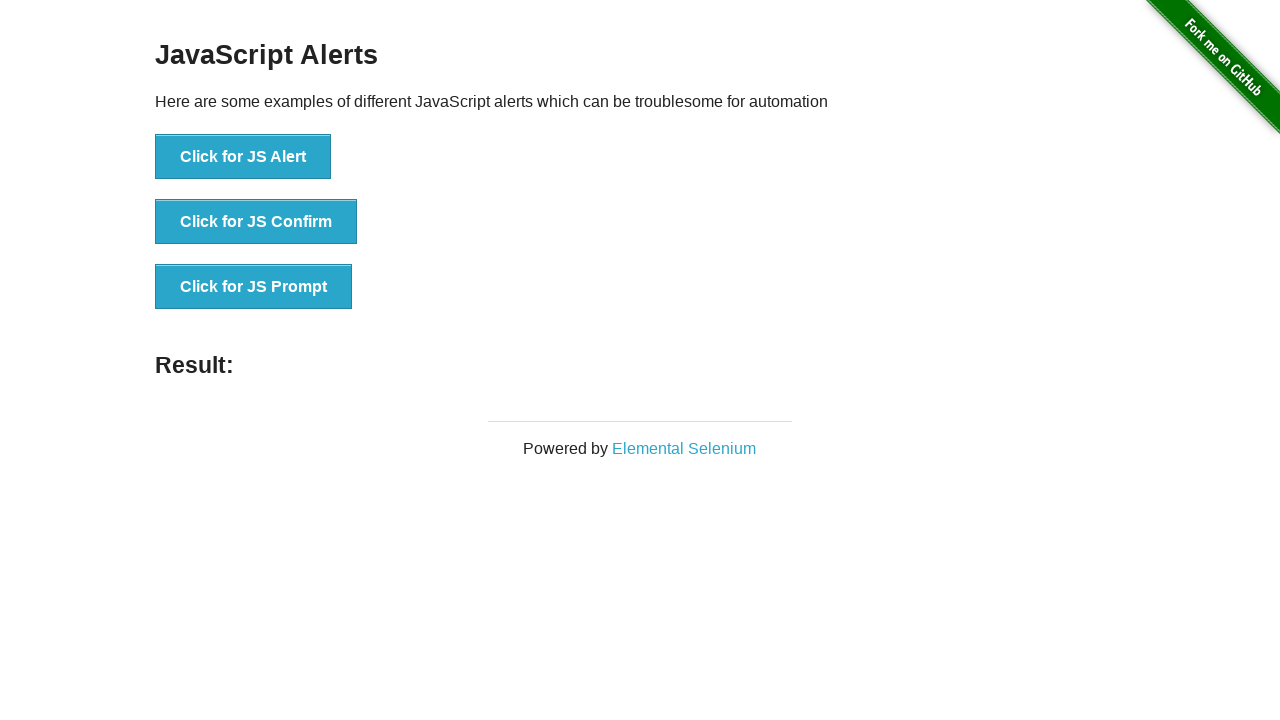

Clicked button to trigger JavaScript alert at (243, 157) on xpath=//button[text()='Click for JS Alert']
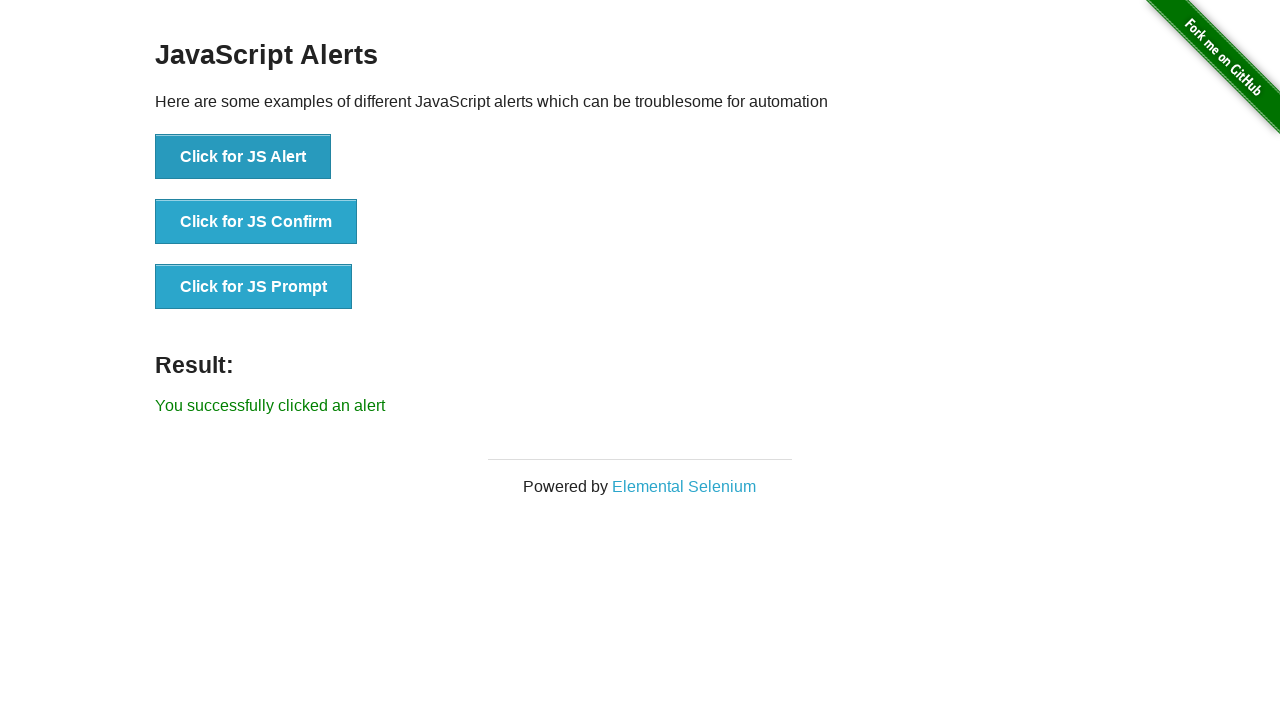

Set up dialog handler to accept alerts
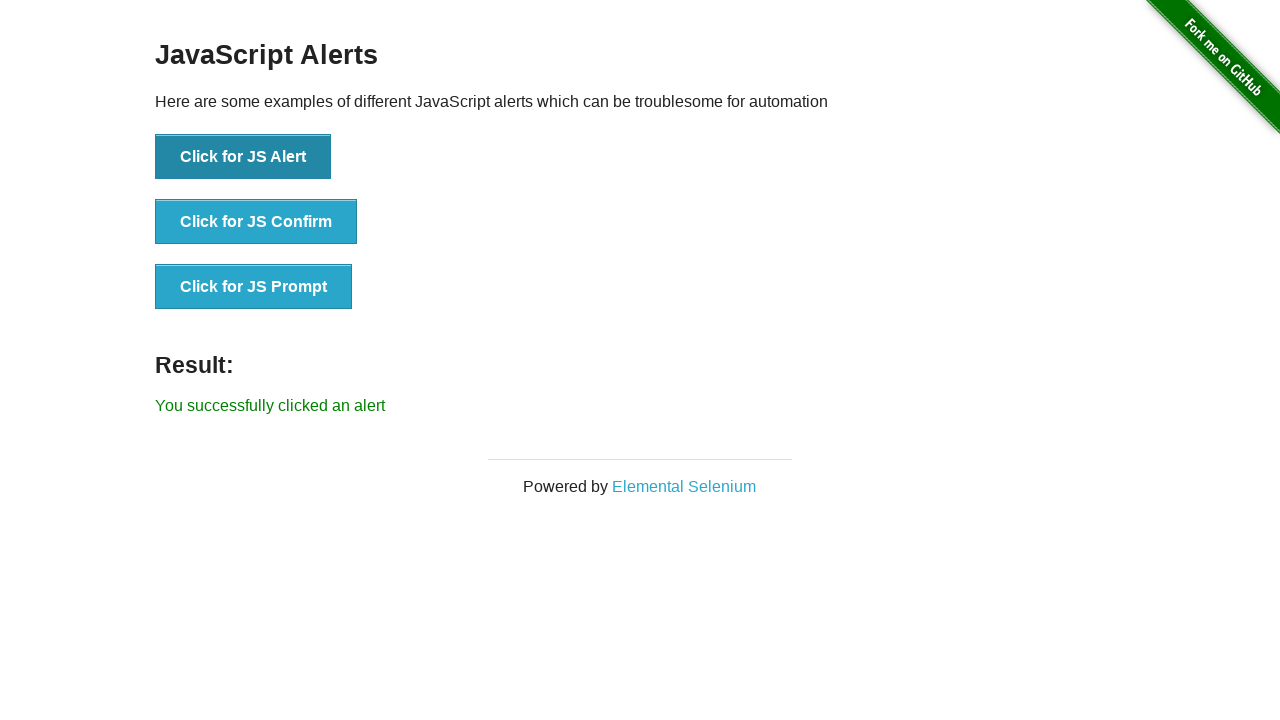

Clicked button again to trigger alert with handler in place at (243, 157) on xpath=//button[text()='Click for JS Alert']
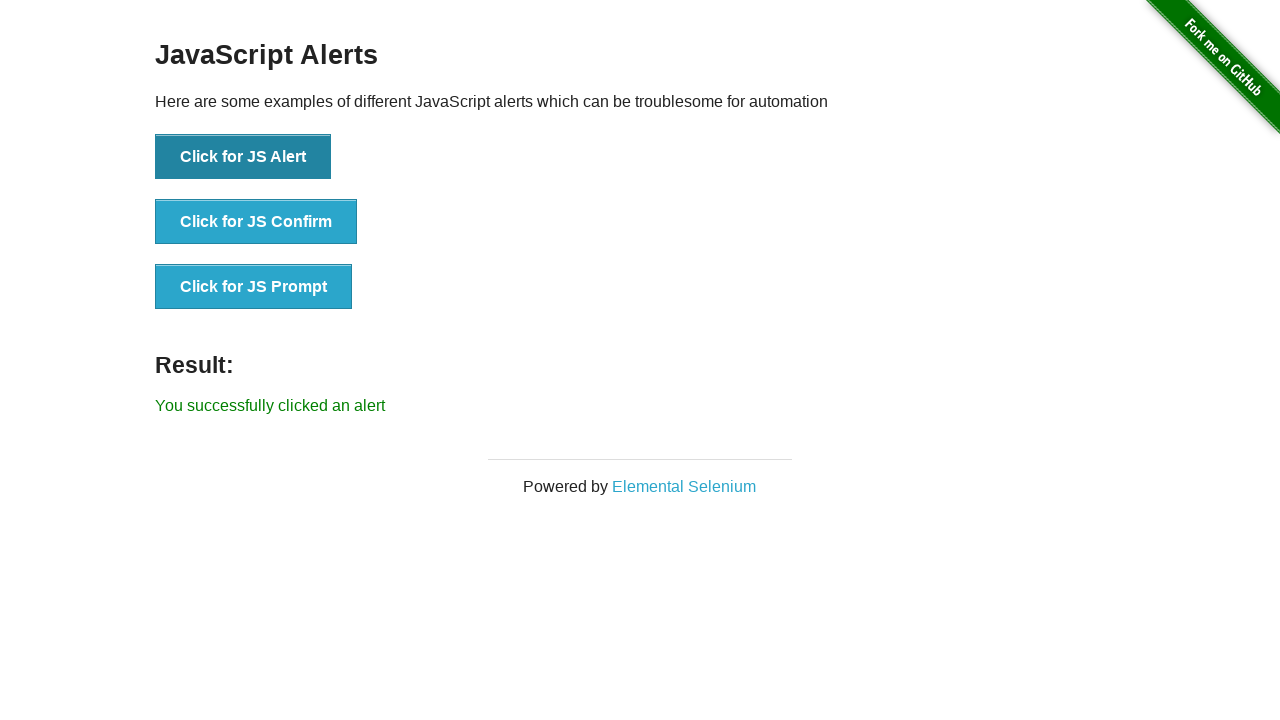

Waited for result message element to appear
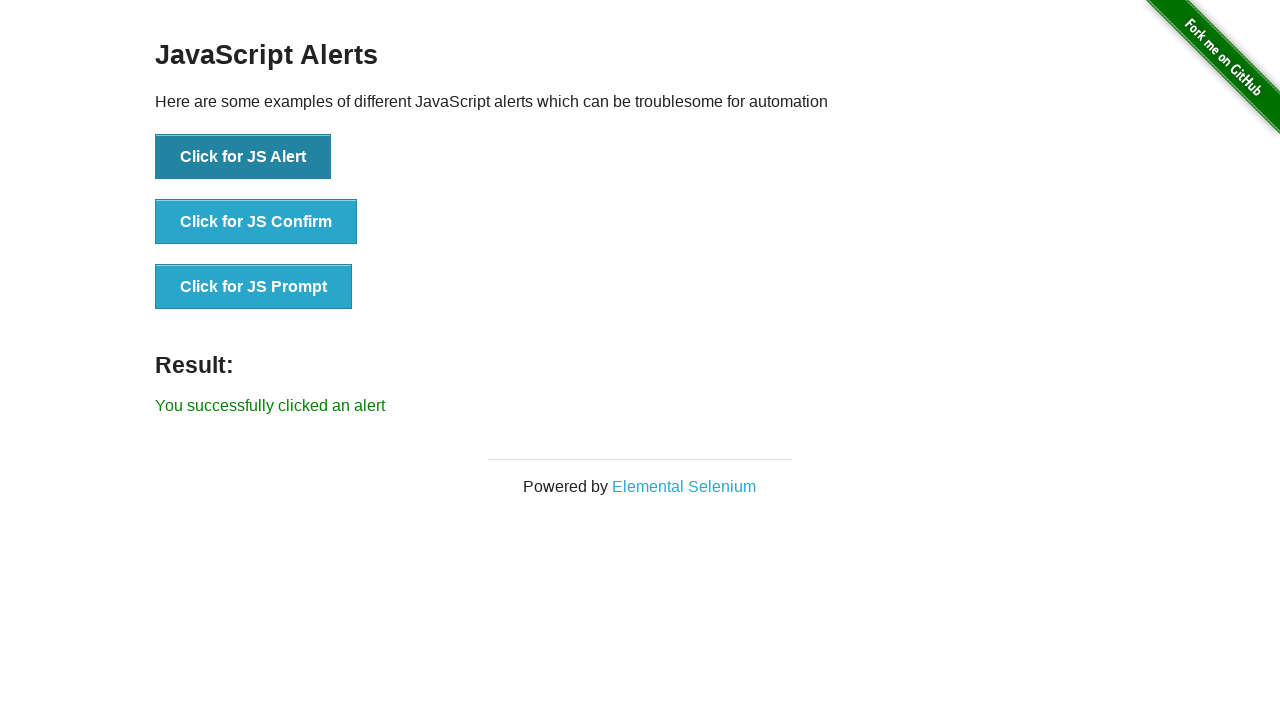

Retrieved result text: You successfully clicked an alert
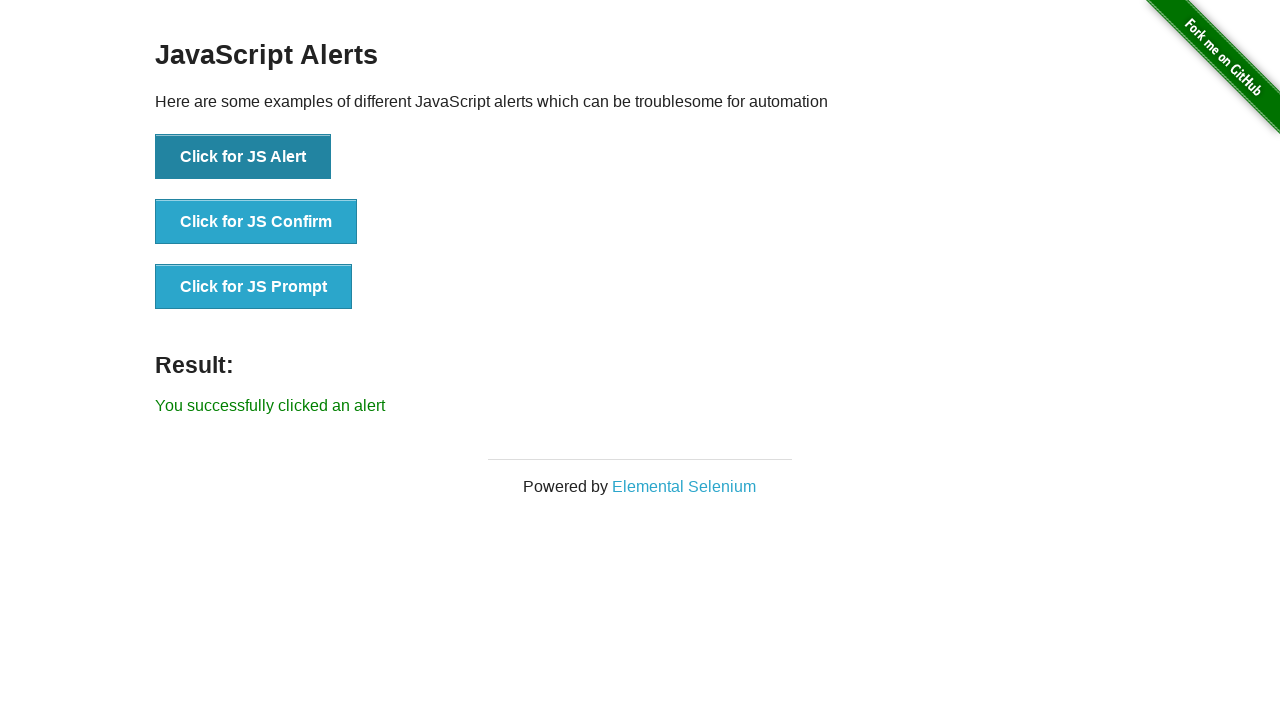

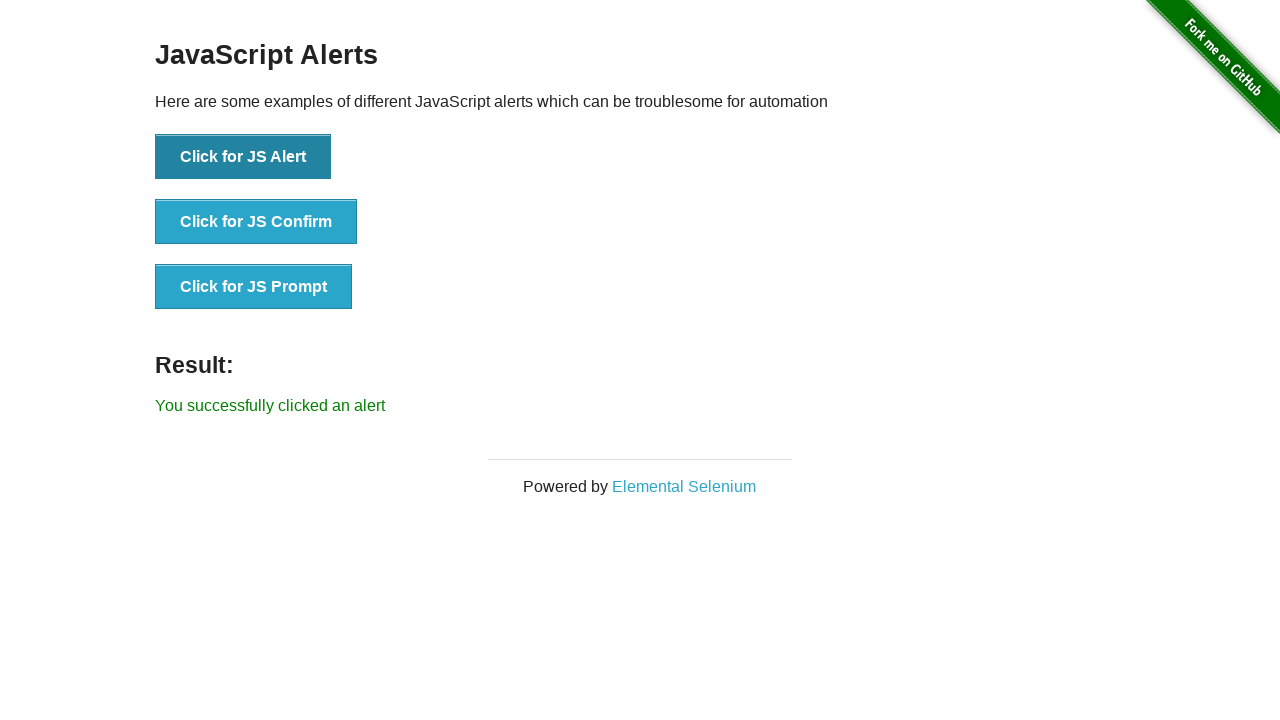